Verifies that the checkout menu item is visible on the main page

Starting URL: http://intershop2.skillbox.ru/

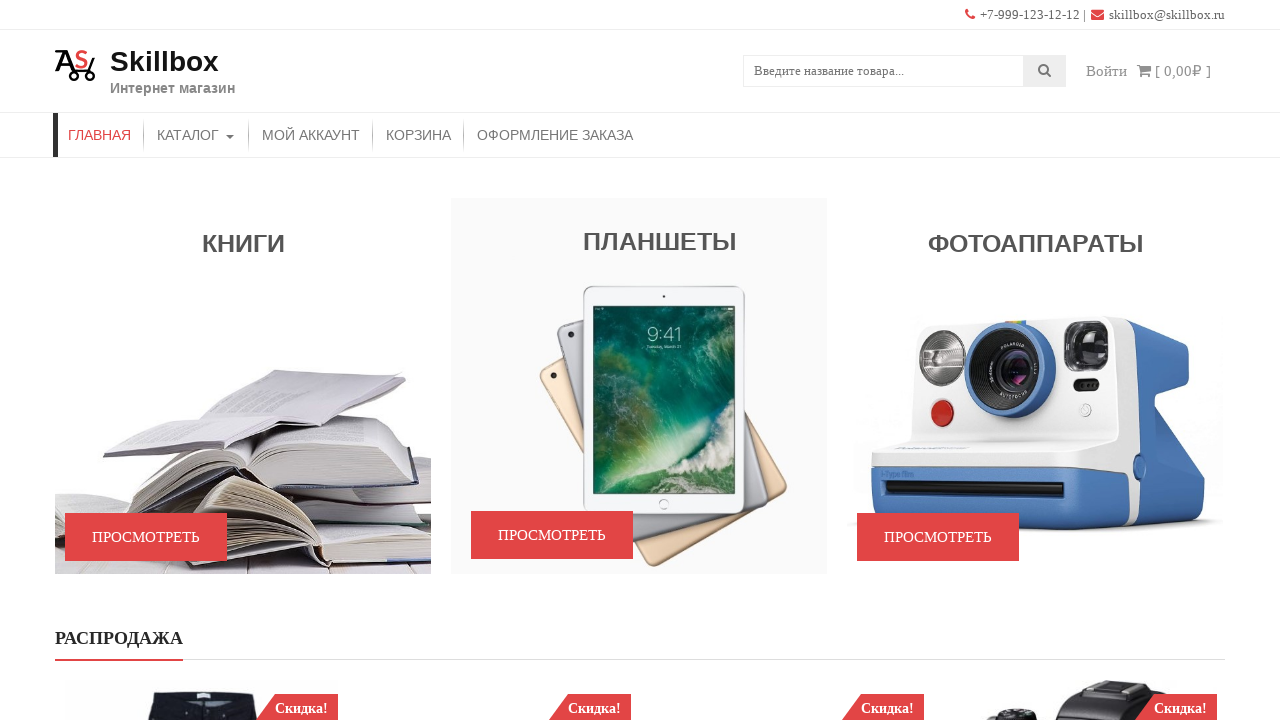

Waited for checkout menu item 'Оформление заказа' to become visible
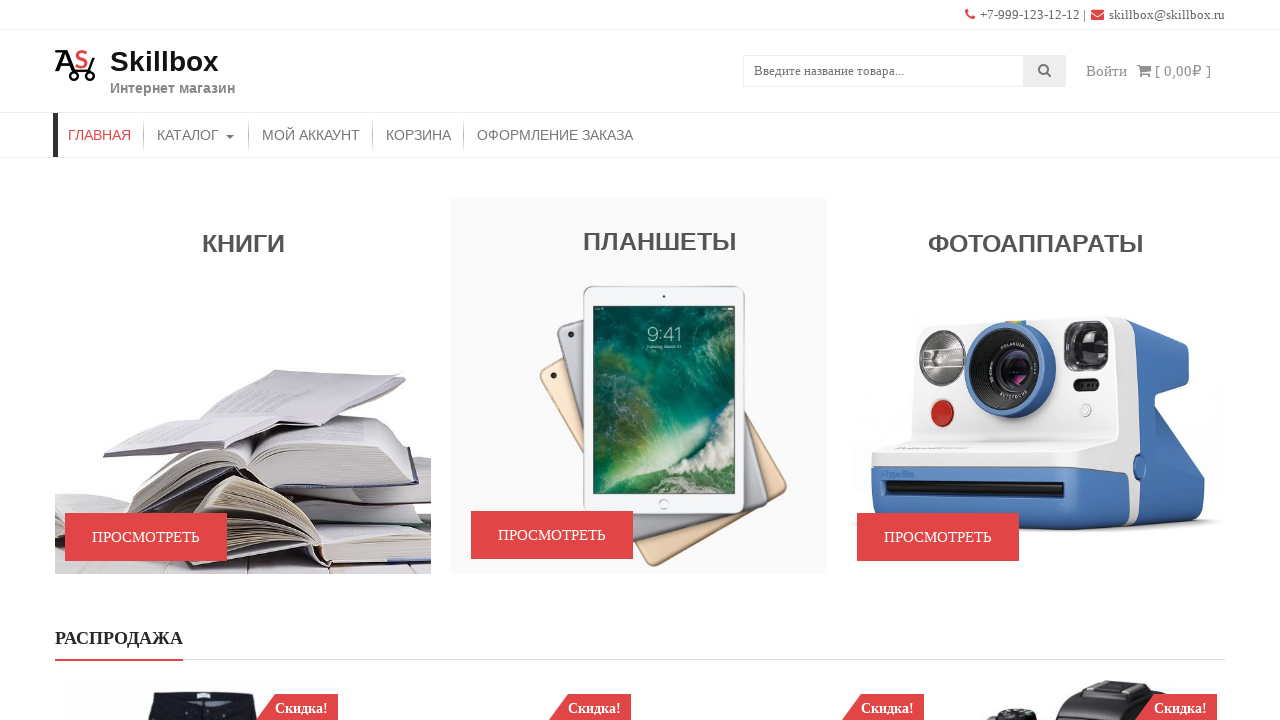

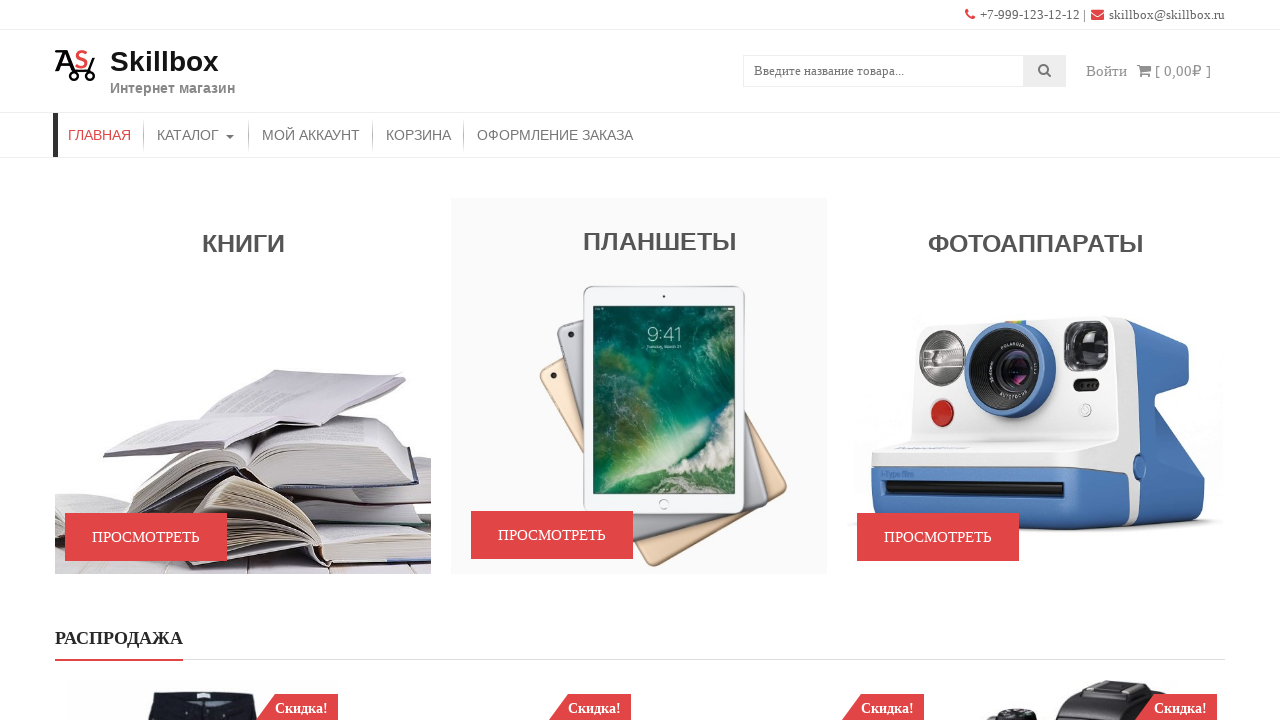